Tests form interaction by retrieving the placeholder attribute from a name field and entering an email address into an email field

Starting URL: https://demoapps.qspiders.com/ui?scenario=1

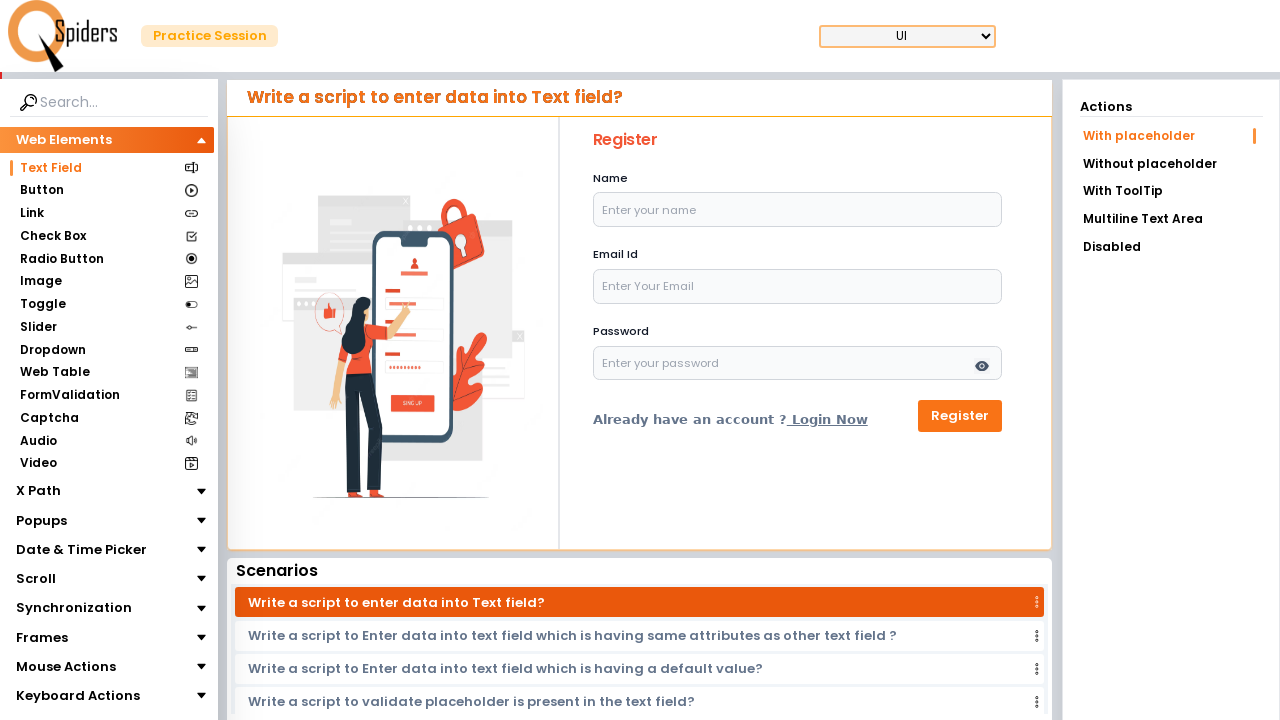

Retrieved placeholder attribute from name field
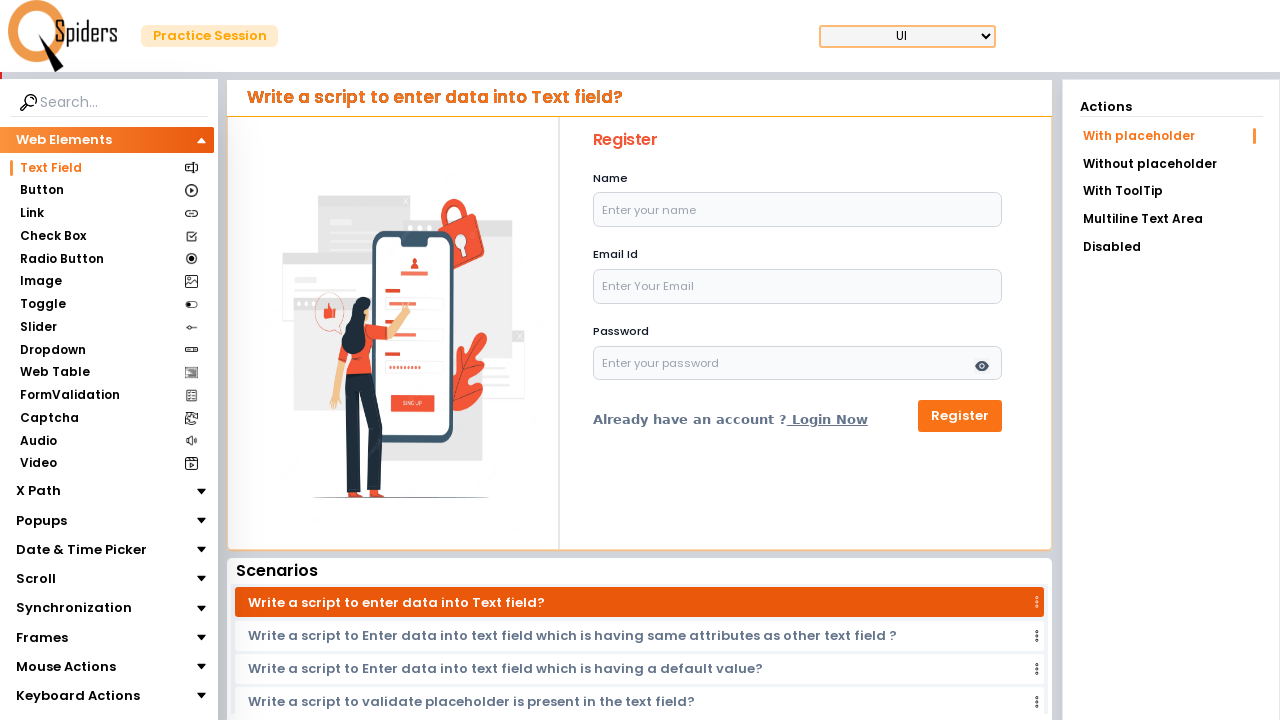

Entered email address 'revanth@gmail.com' into email field on #email
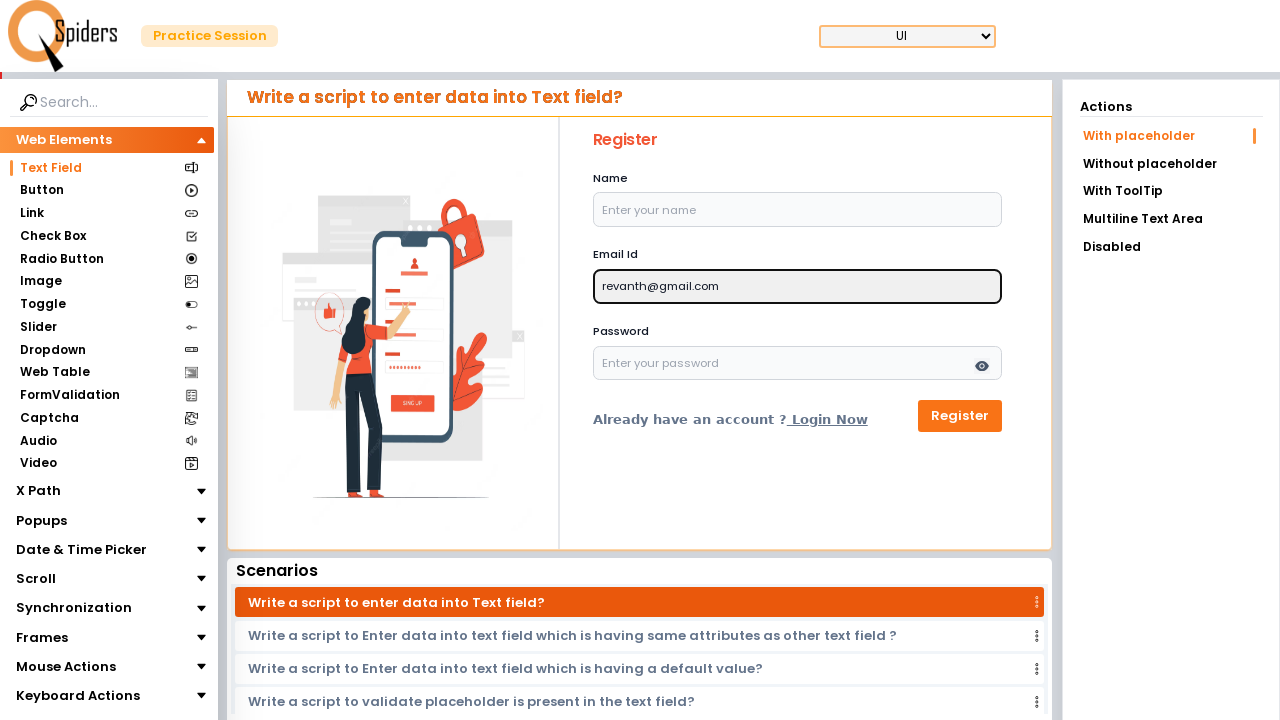

Retrieved value attribute from email field to verify input
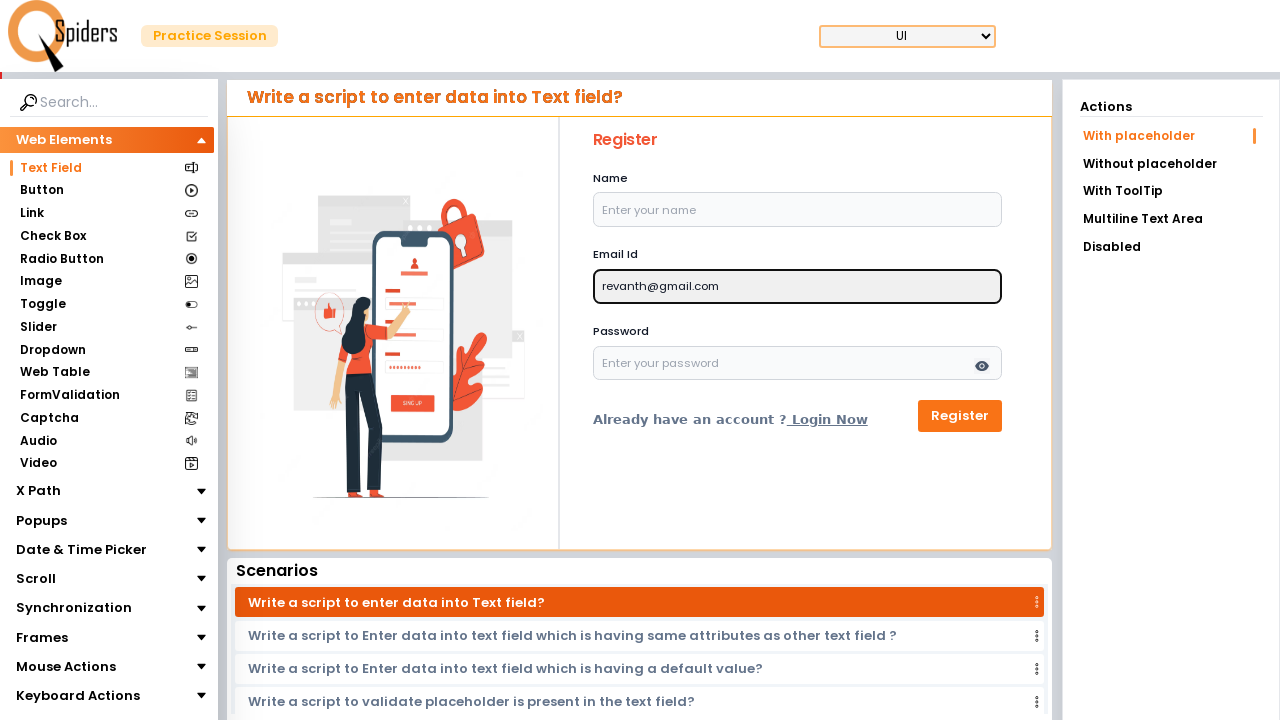

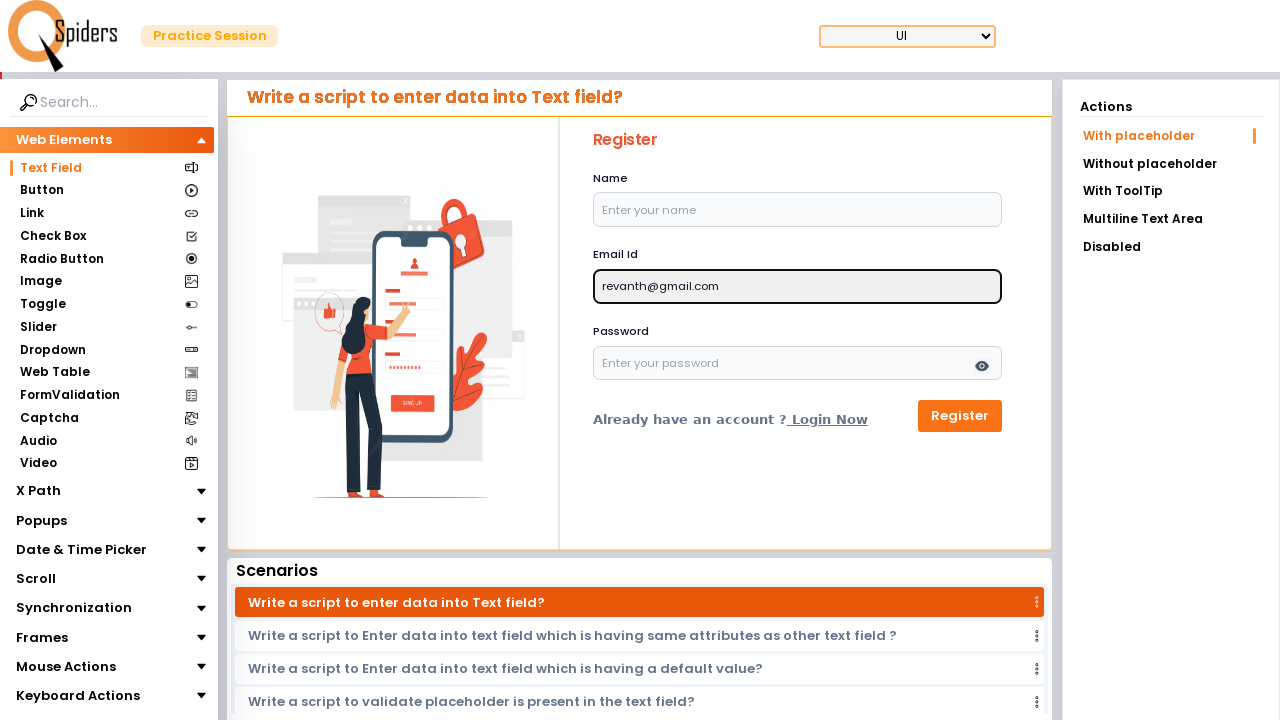